Tests form manipulation by clearing and filling name and message fields, then submitting the form

Starting URL: https://www.ultimateqa.com/filling-out-forms/

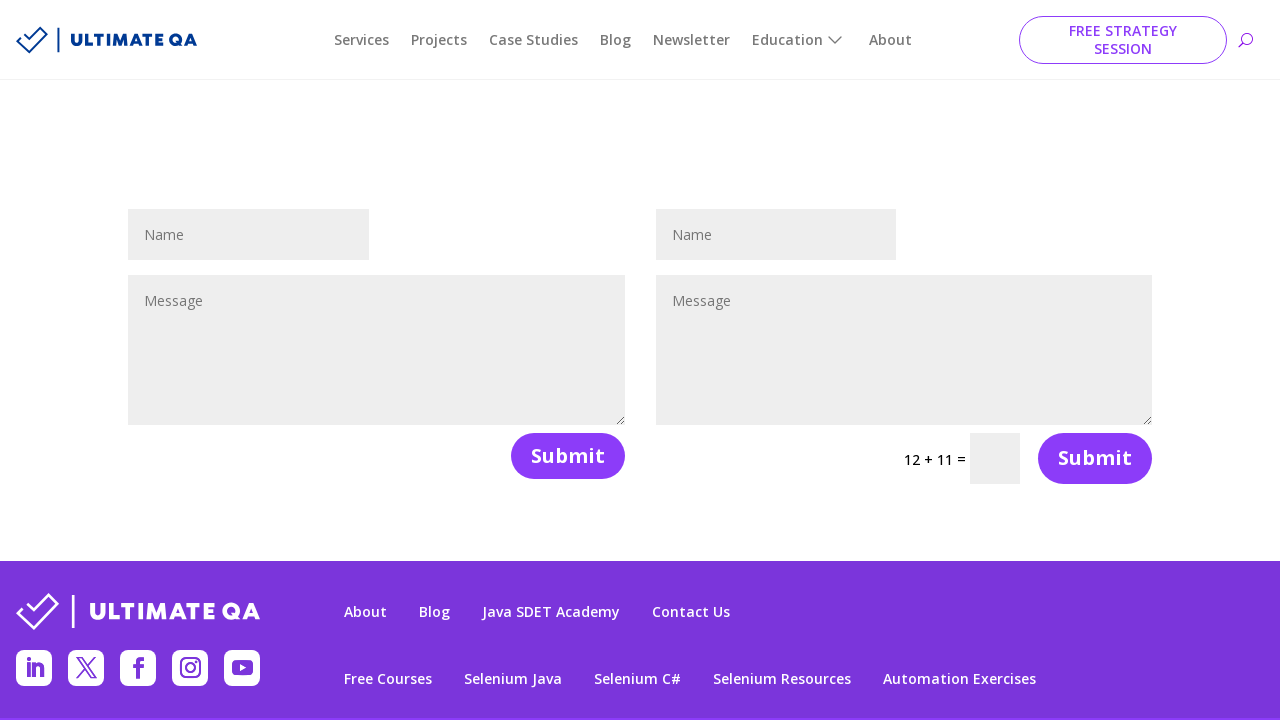

Cleared name field on #et_pb_contact_name_1
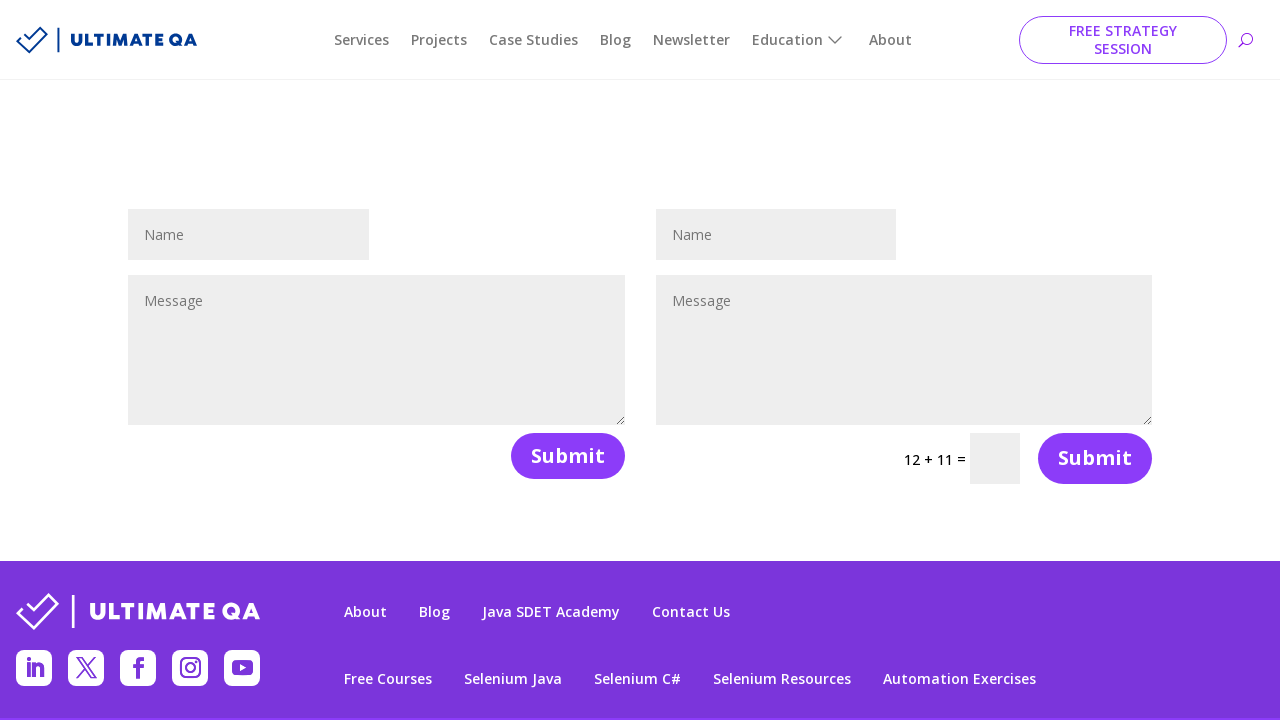

Filled name field with 'test' on #et_pb_contact_name_1
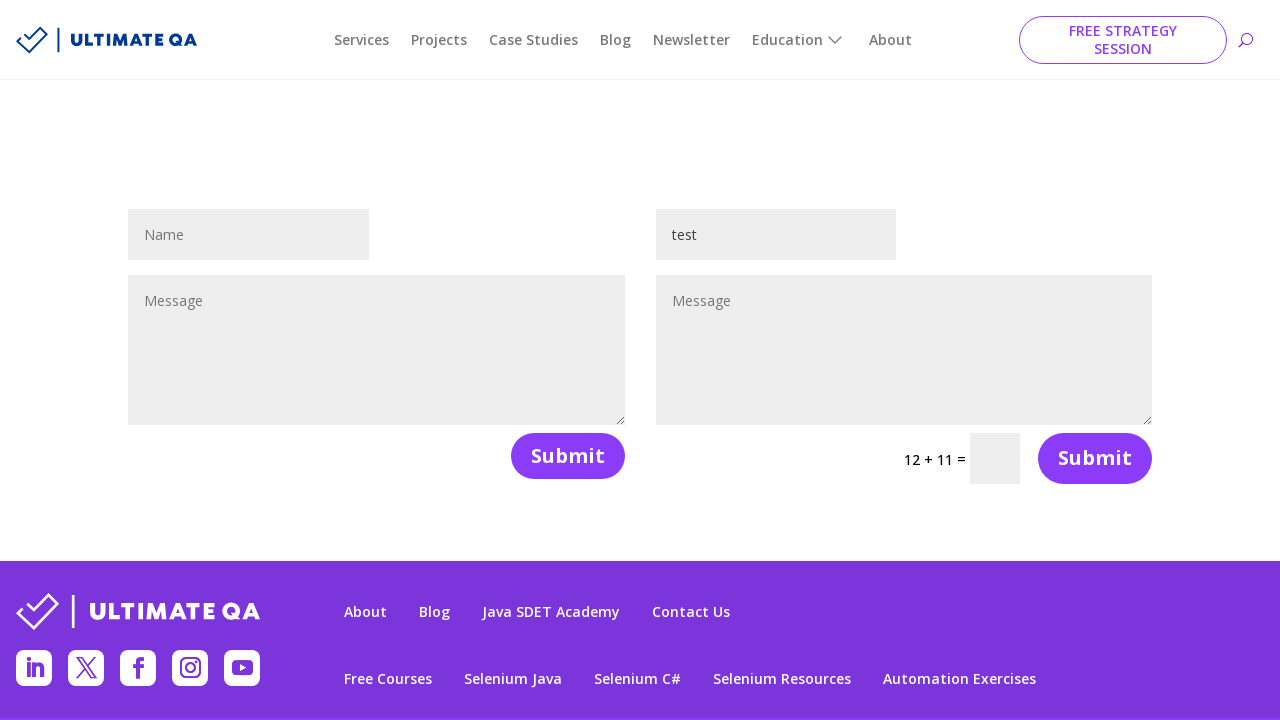

Cleared message field on #et_pb_contact_message_1
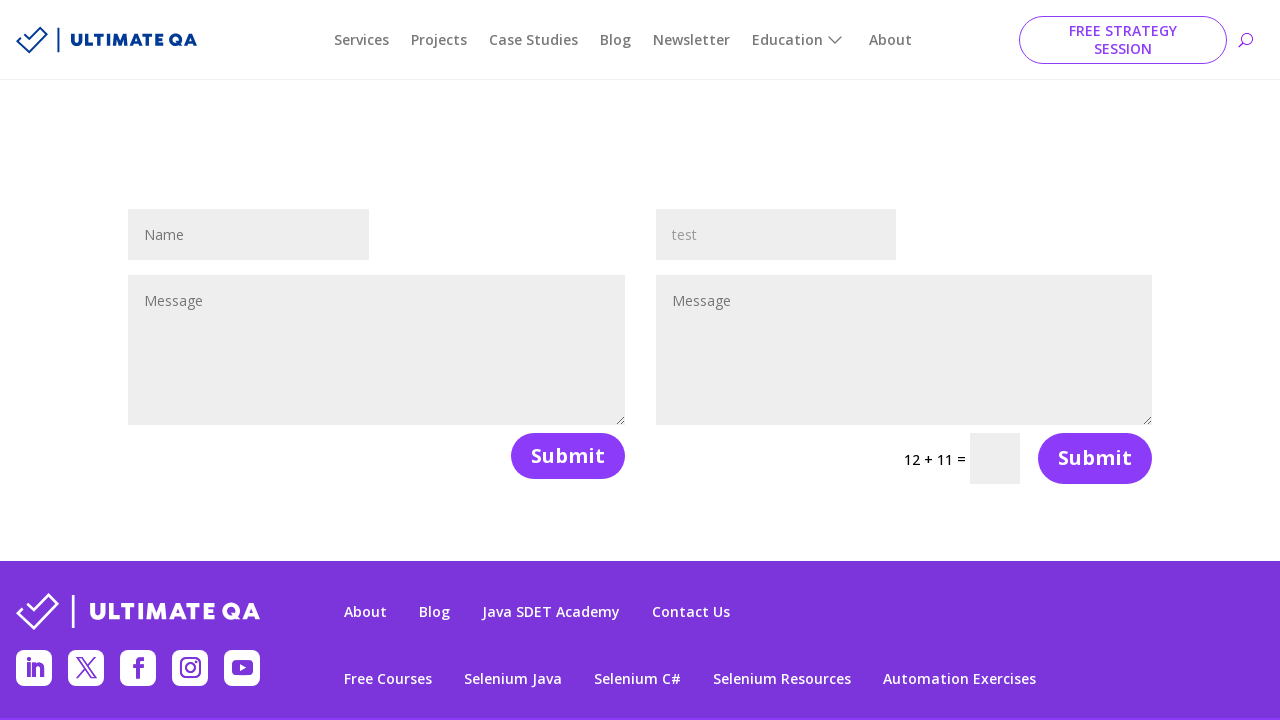

Filled message field with 'testing' on #et_pb_contact_message_1
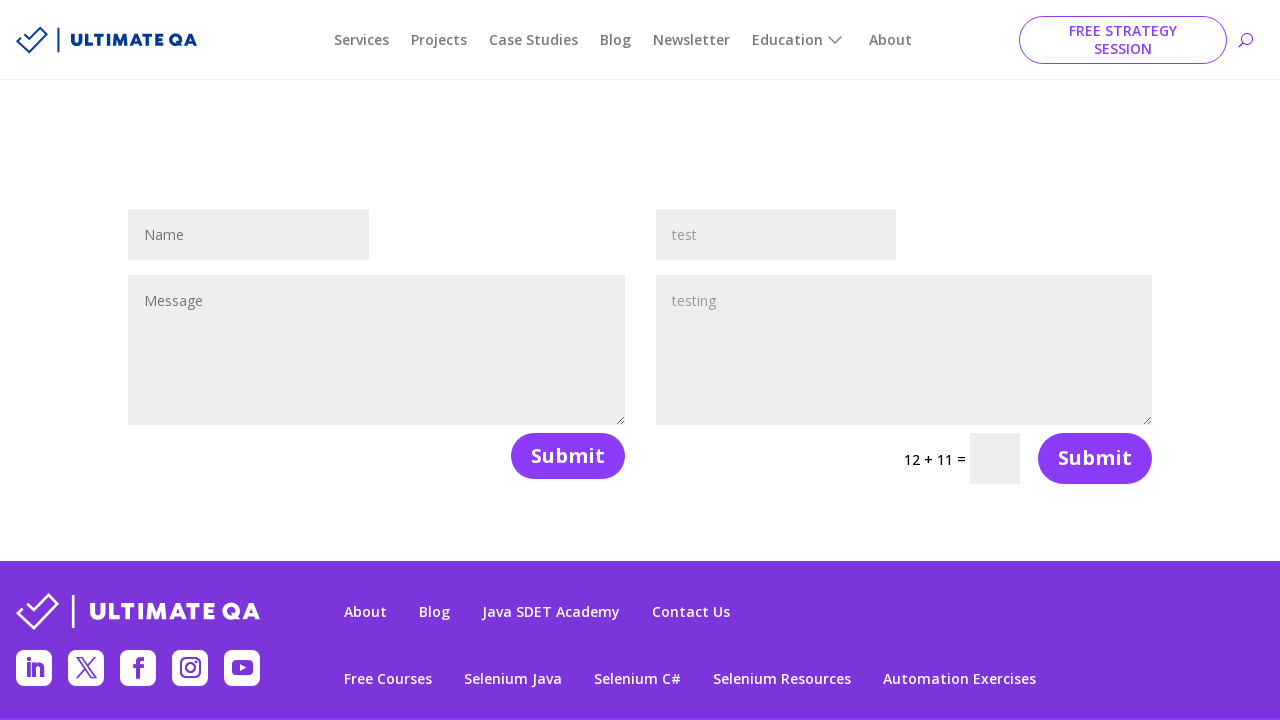

Clicked submit button to submit form at (559, 456) on .et_contact_bottom_container >> nth=0
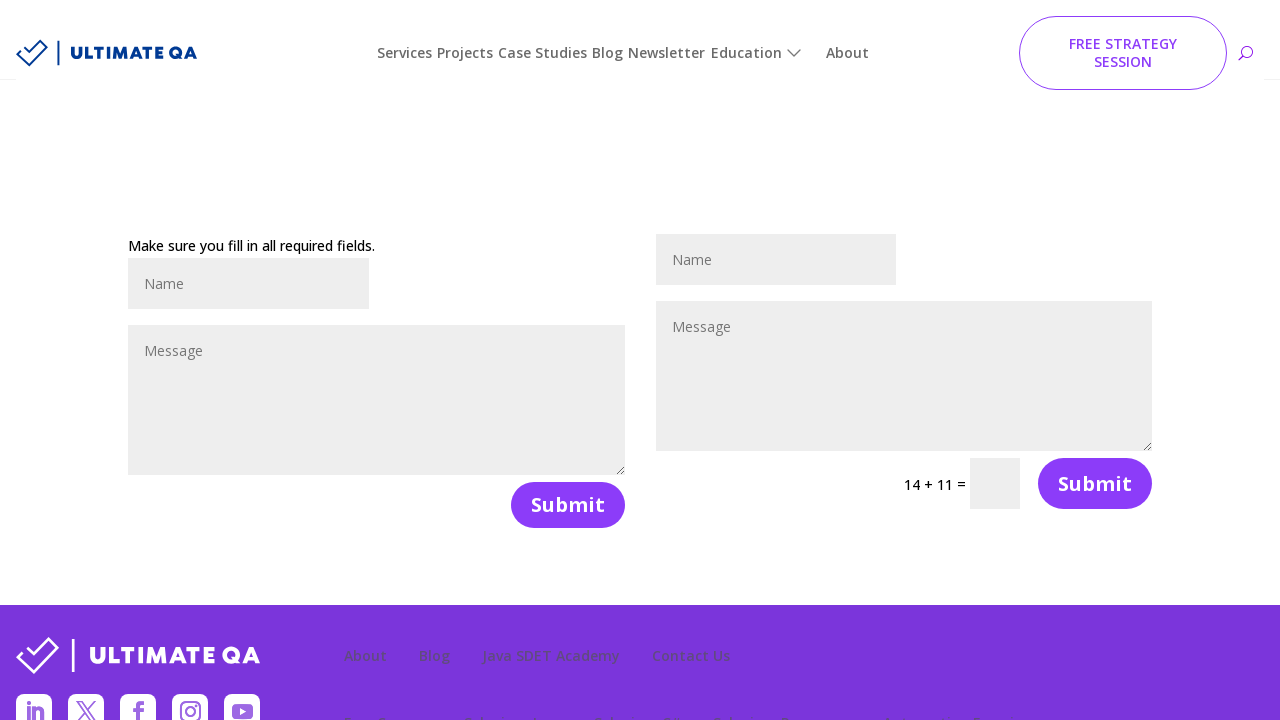

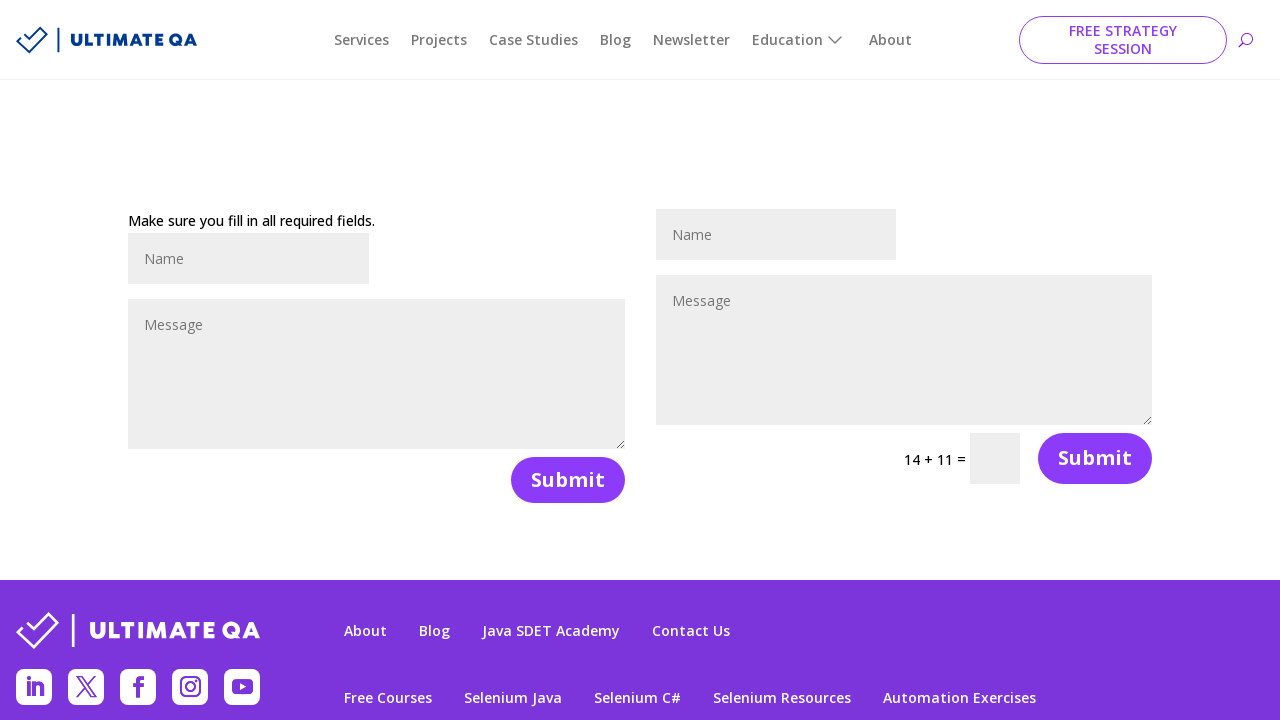